Tests date picker functionality by selecting a date through both UI navigation and direct input methods

Starting URL: https://rahulshettyacademy.com/seleniumPractise/#/offers

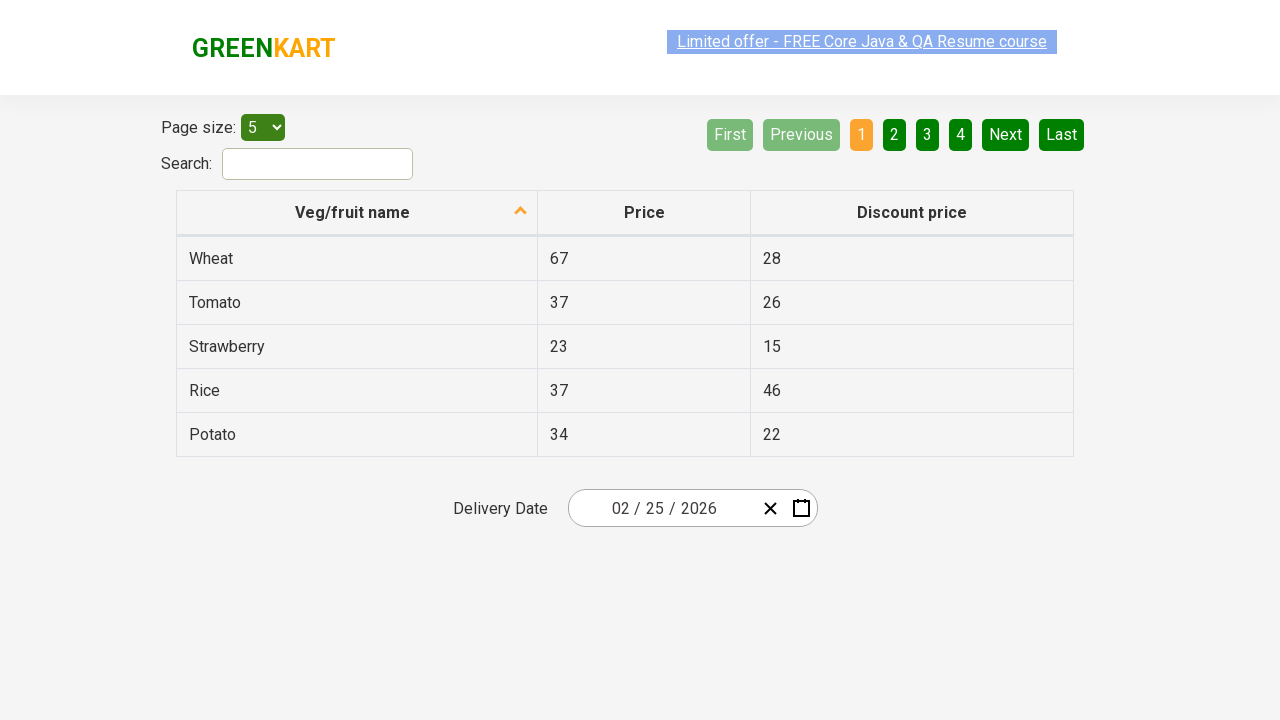

Opened date picker by clicking input group at (662, 508) on .react-date-picker__inputGroup
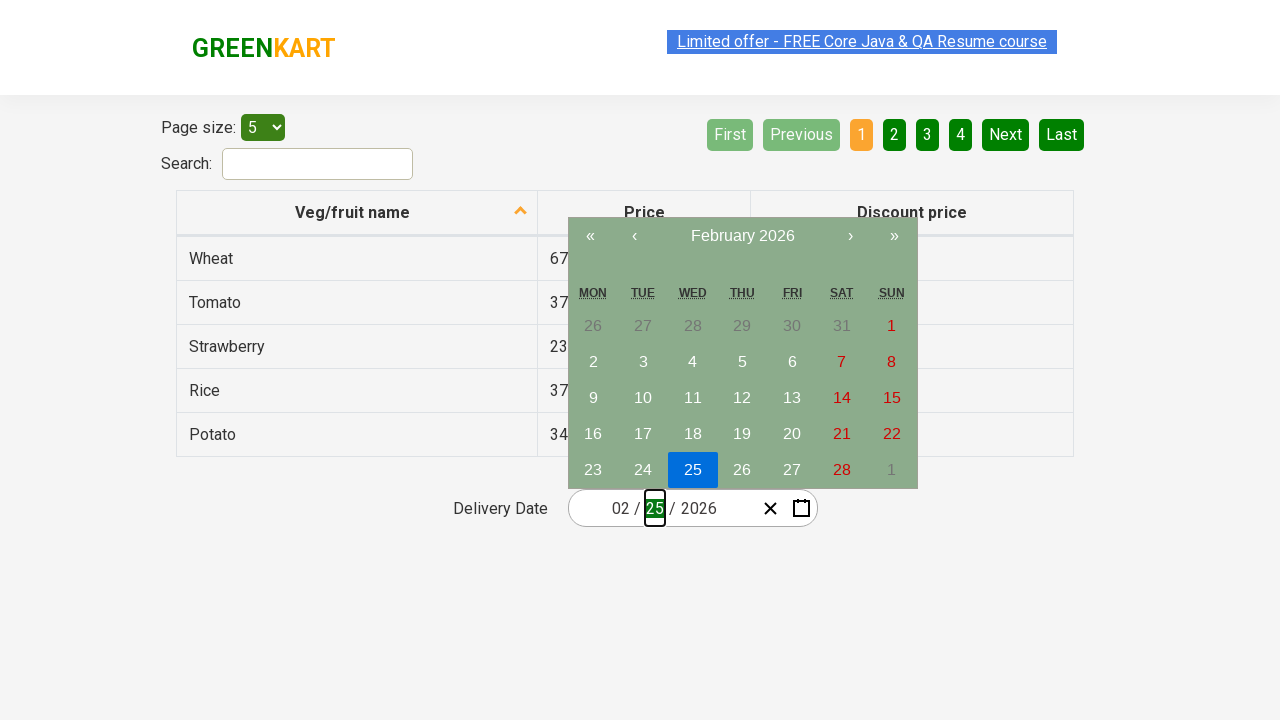

Clicked navigation label to navigate calendar view at (742, 236) on .react-calendar__navigation__label
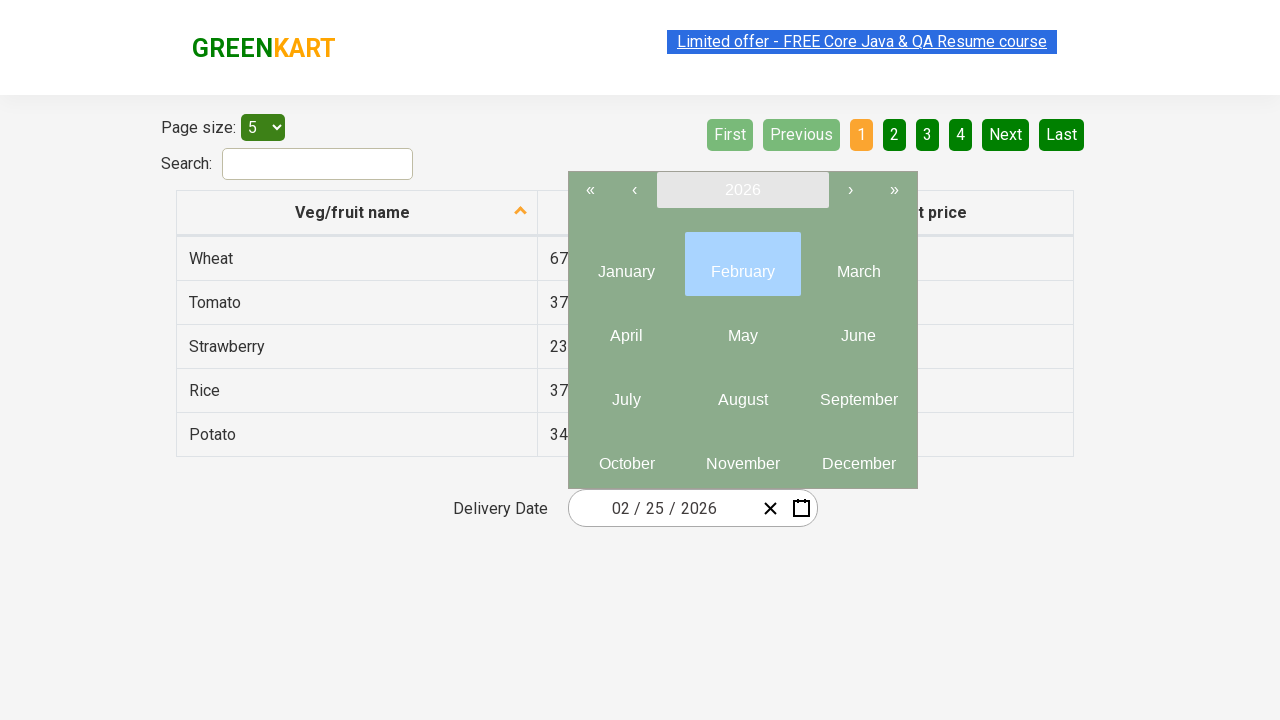

Clicked navigation label again to reach year view at (742, 190) on .react-calendar__navigation__label
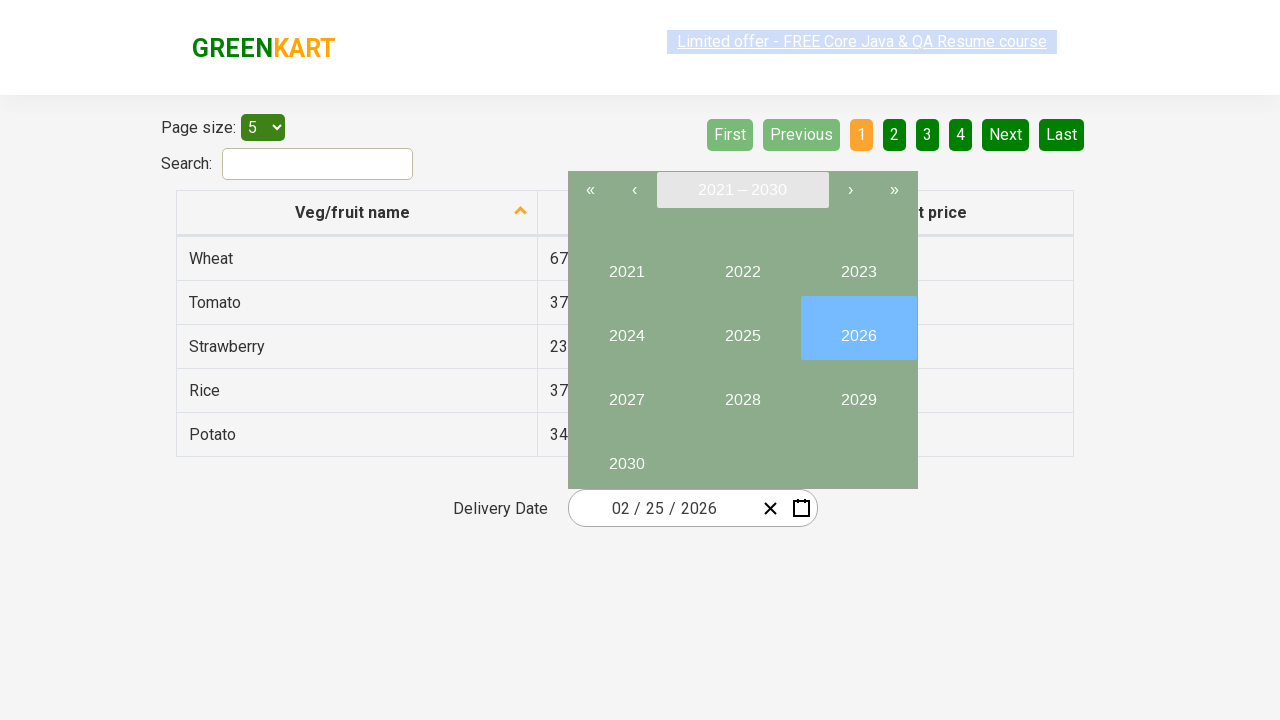

Selected year 2027 from calendar at (626, 392) on button:text('2027')
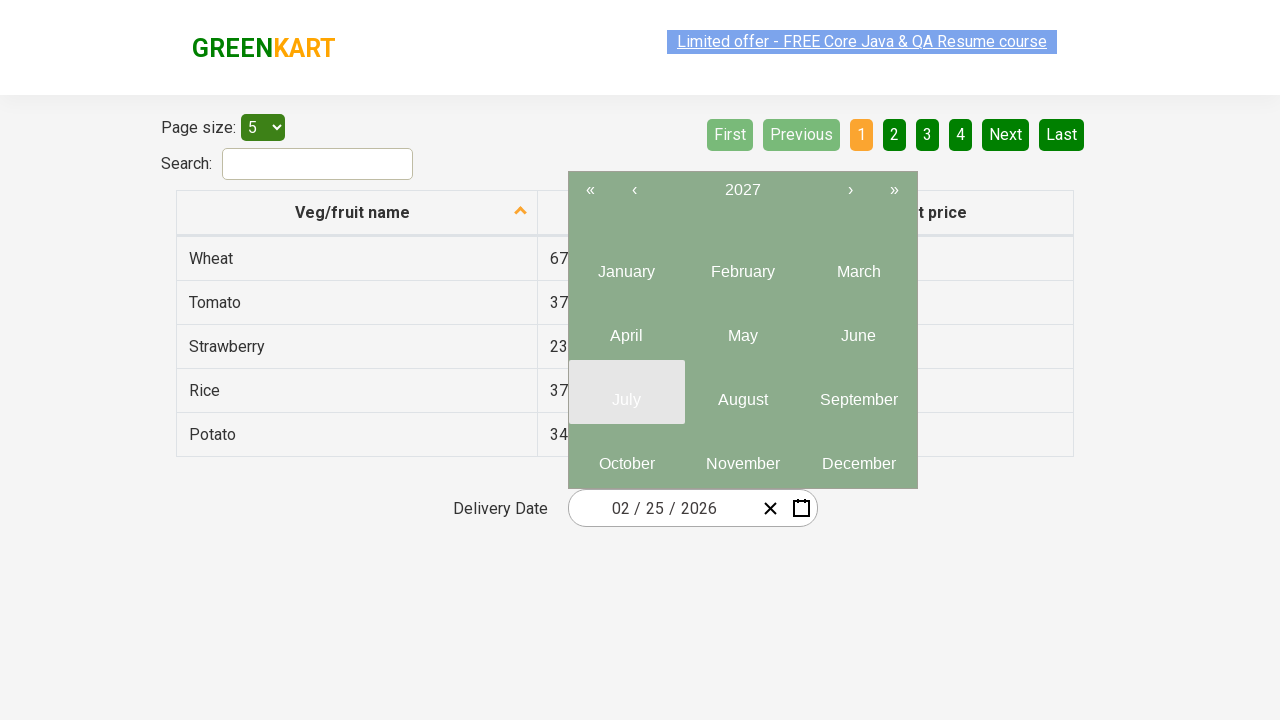

Selected month 06 from calendar at (858, 328) on .react-calendar__year-view__months__month >> nth=5
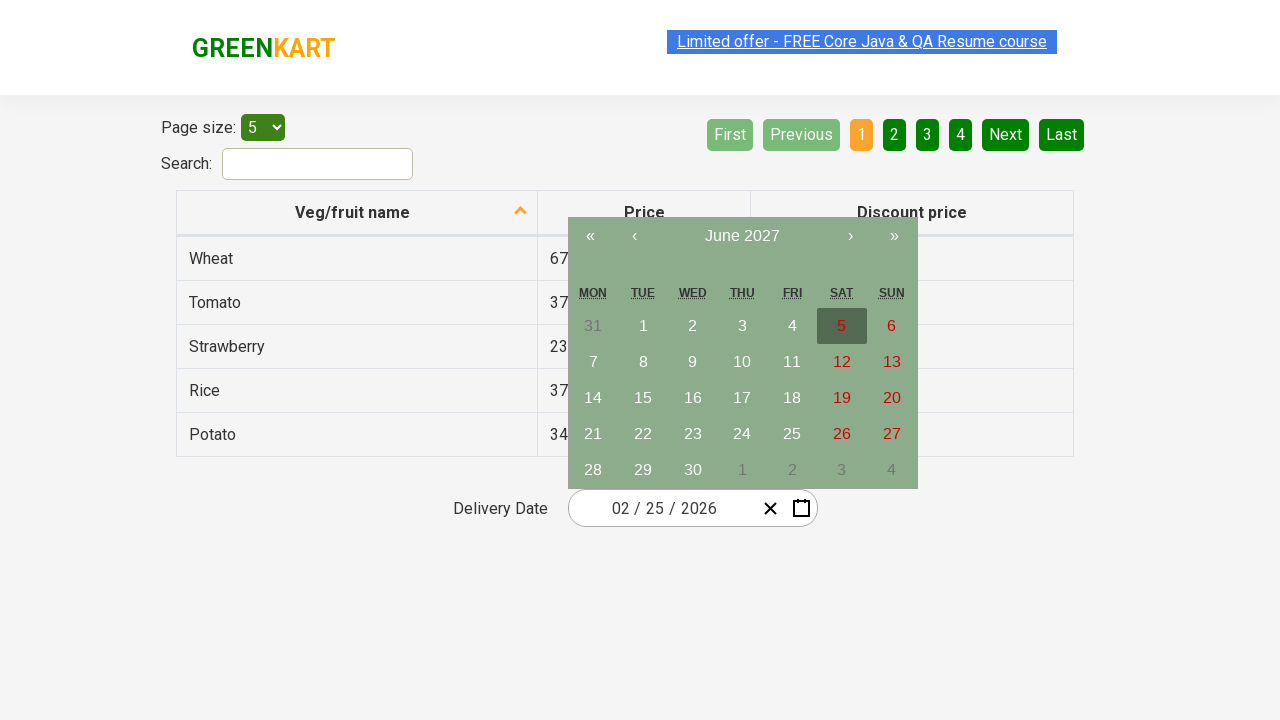

Selected day 15 from calendar at (643, 398) on abbr:text('15')
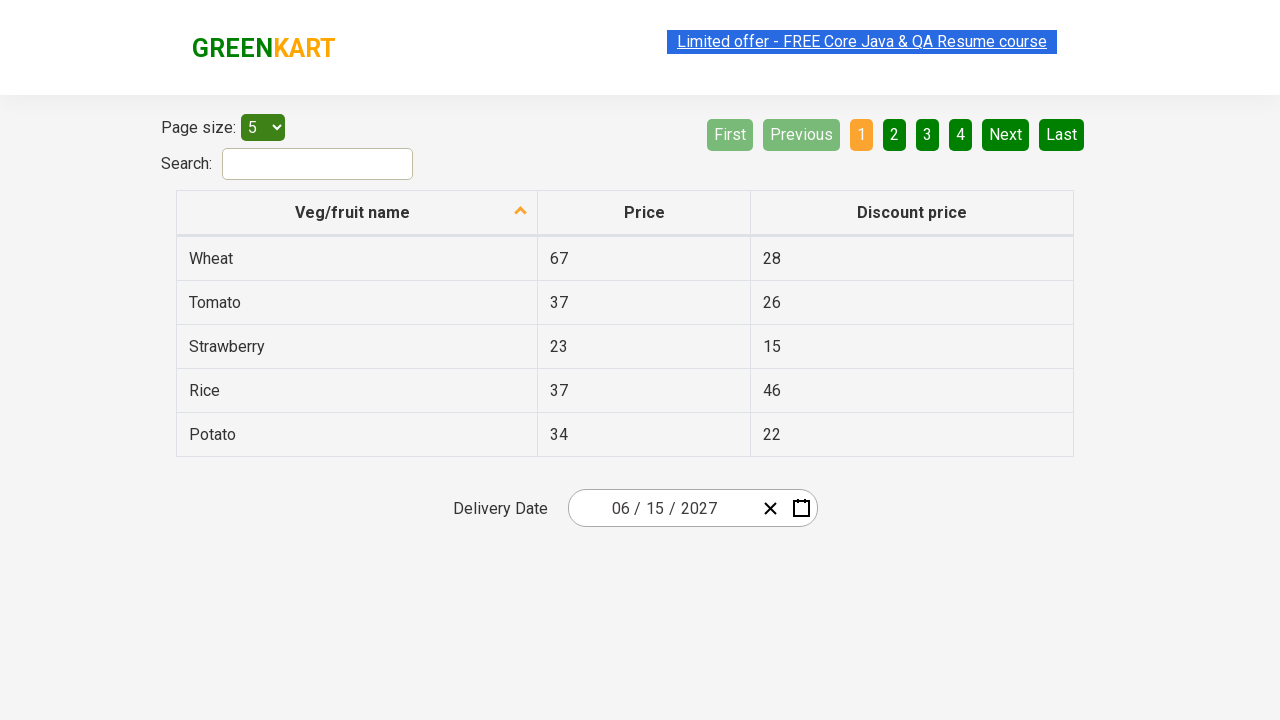

Verified date picker set to 2027-06-15 via UI navigation
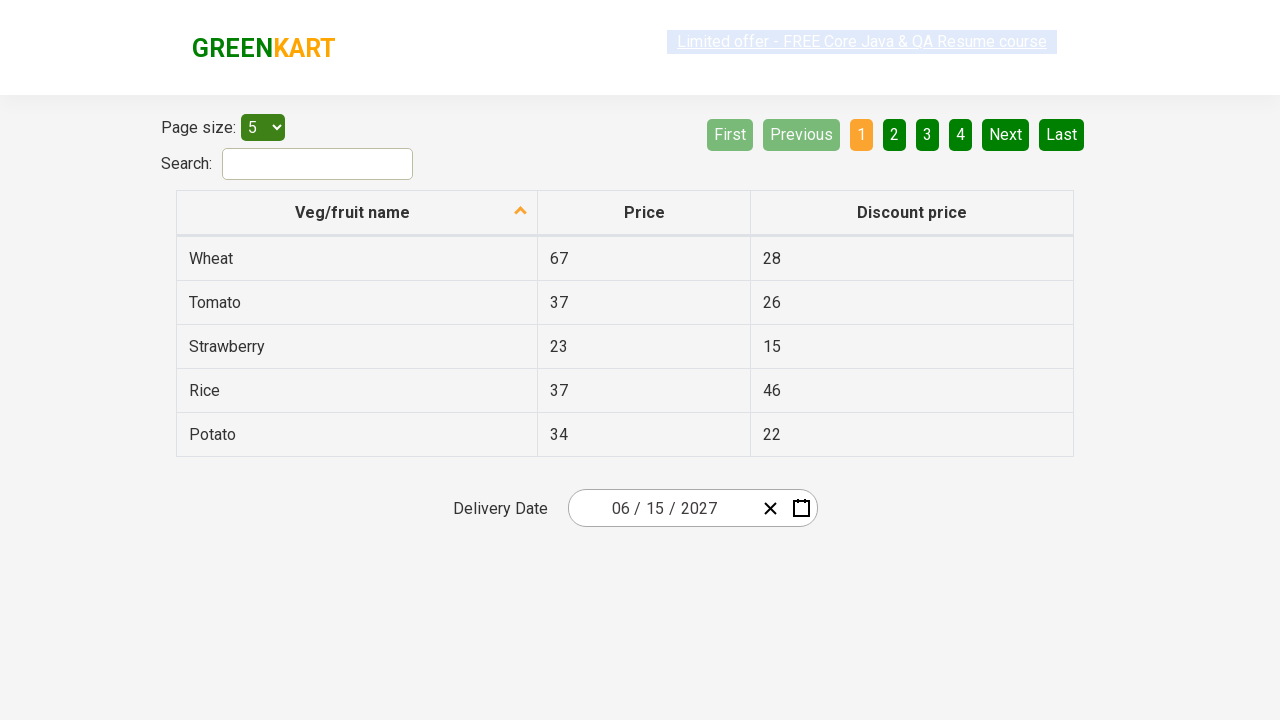

Filled month input field with 06 on input[name='month']
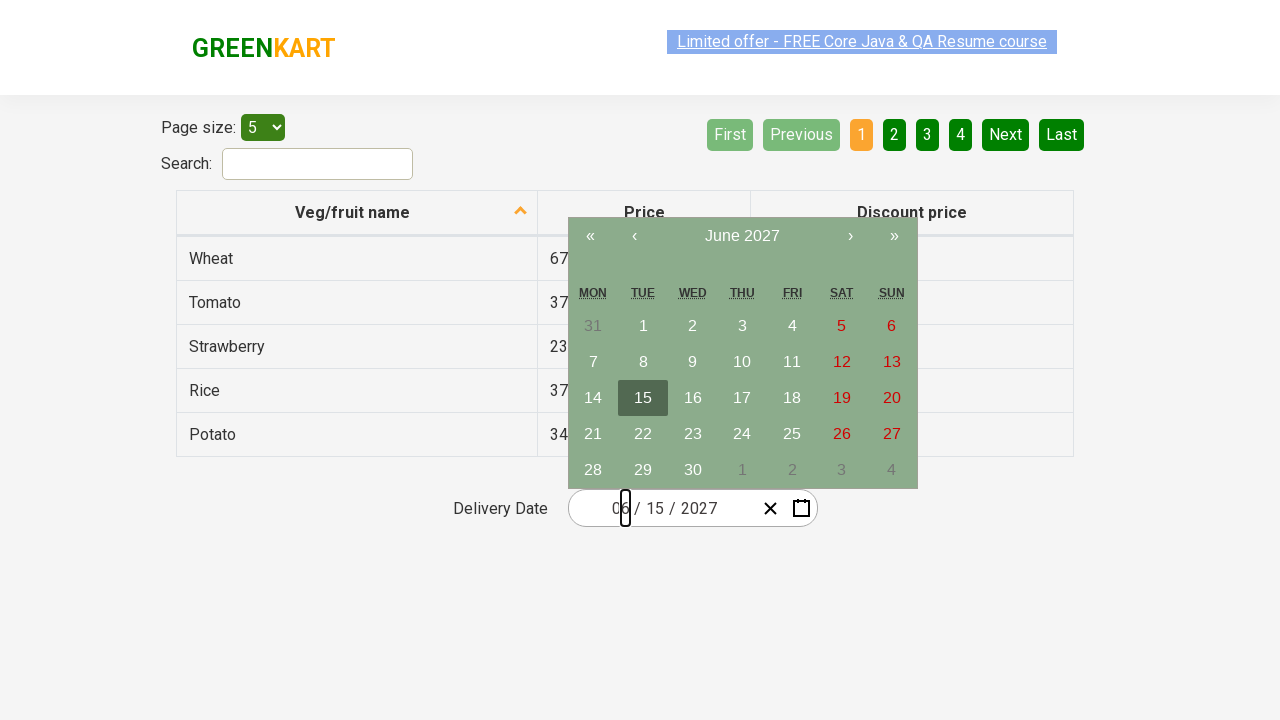

Filled day input field with 15 on input[name='day']
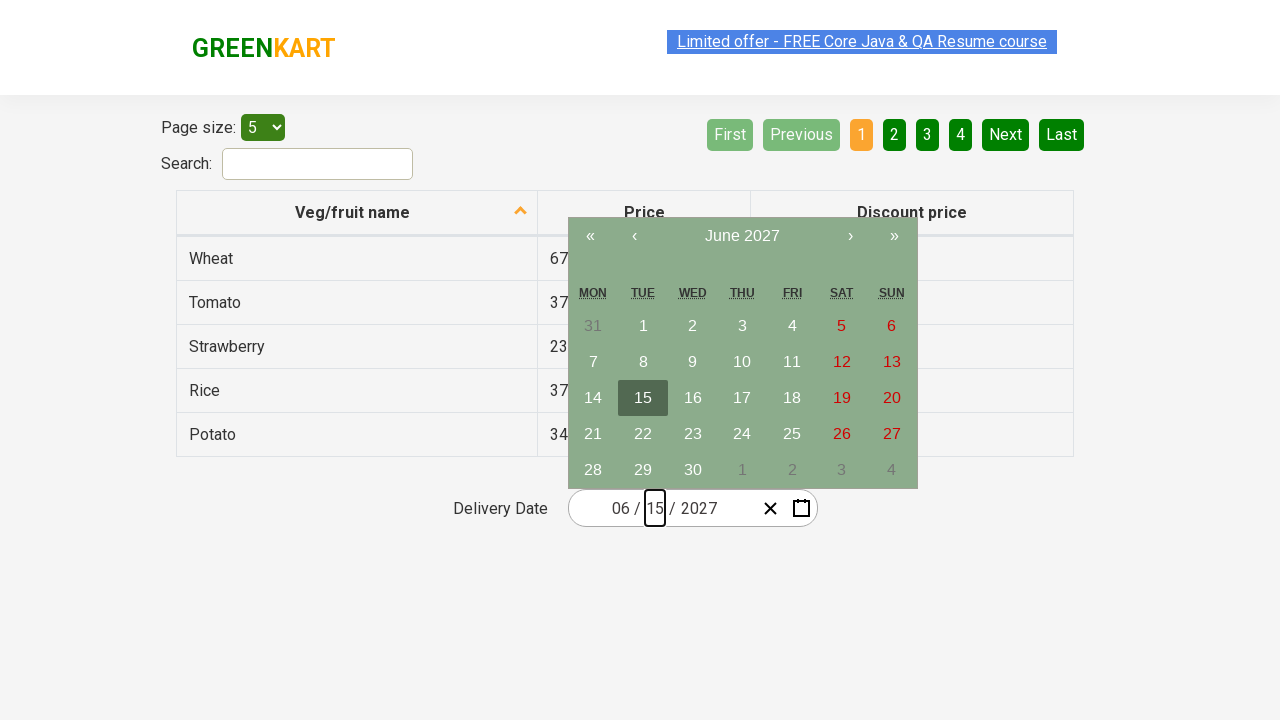

Filled year input field with 2027 on input[name='year']
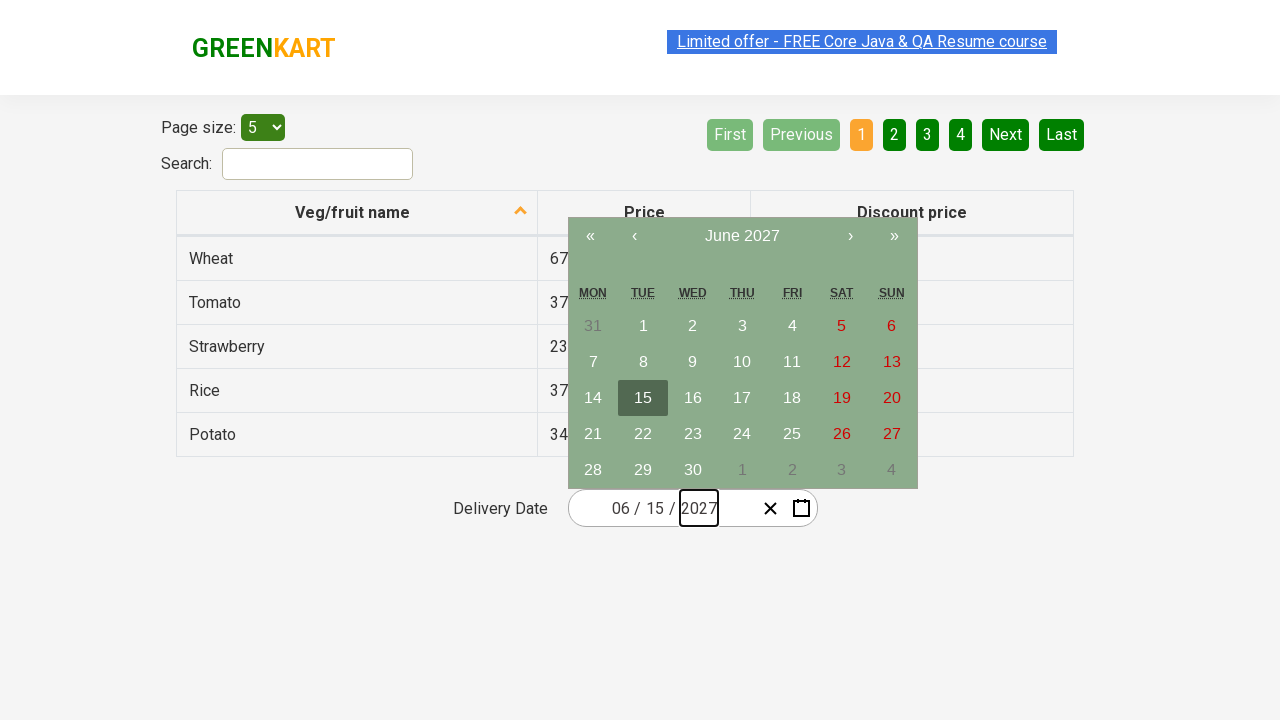

Verified date picker set to 2027-06-15 via direct input method
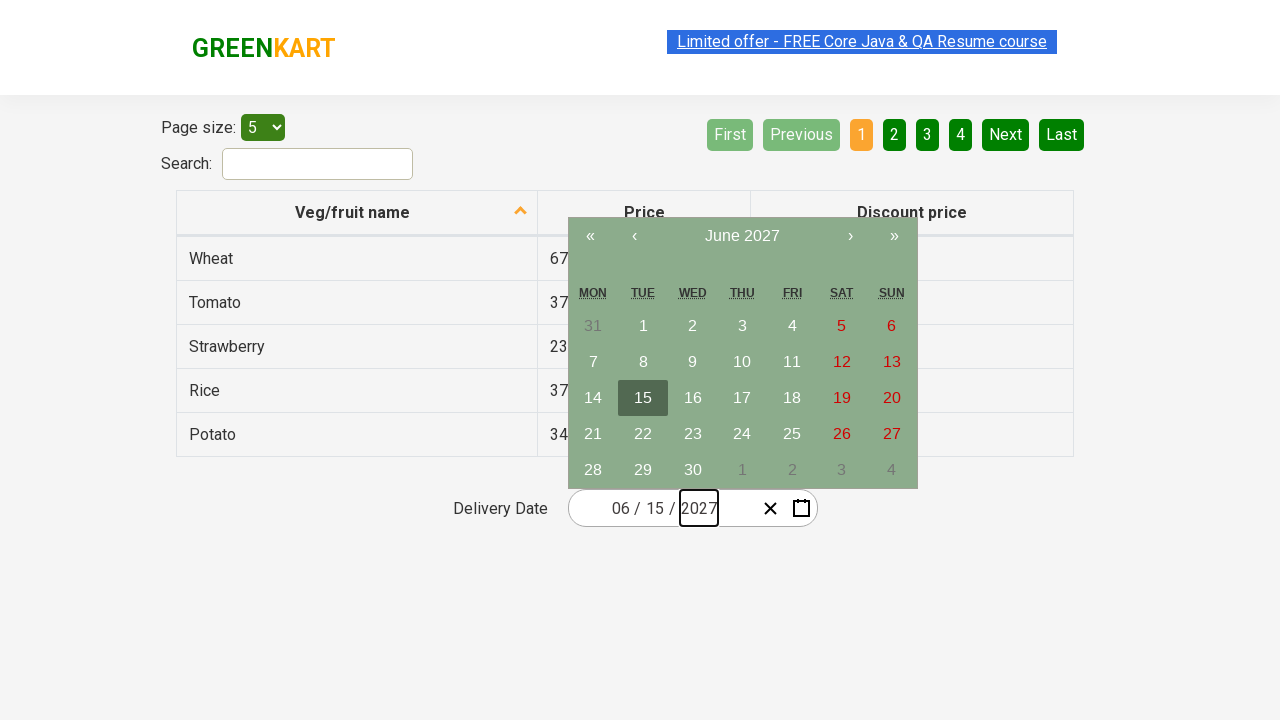

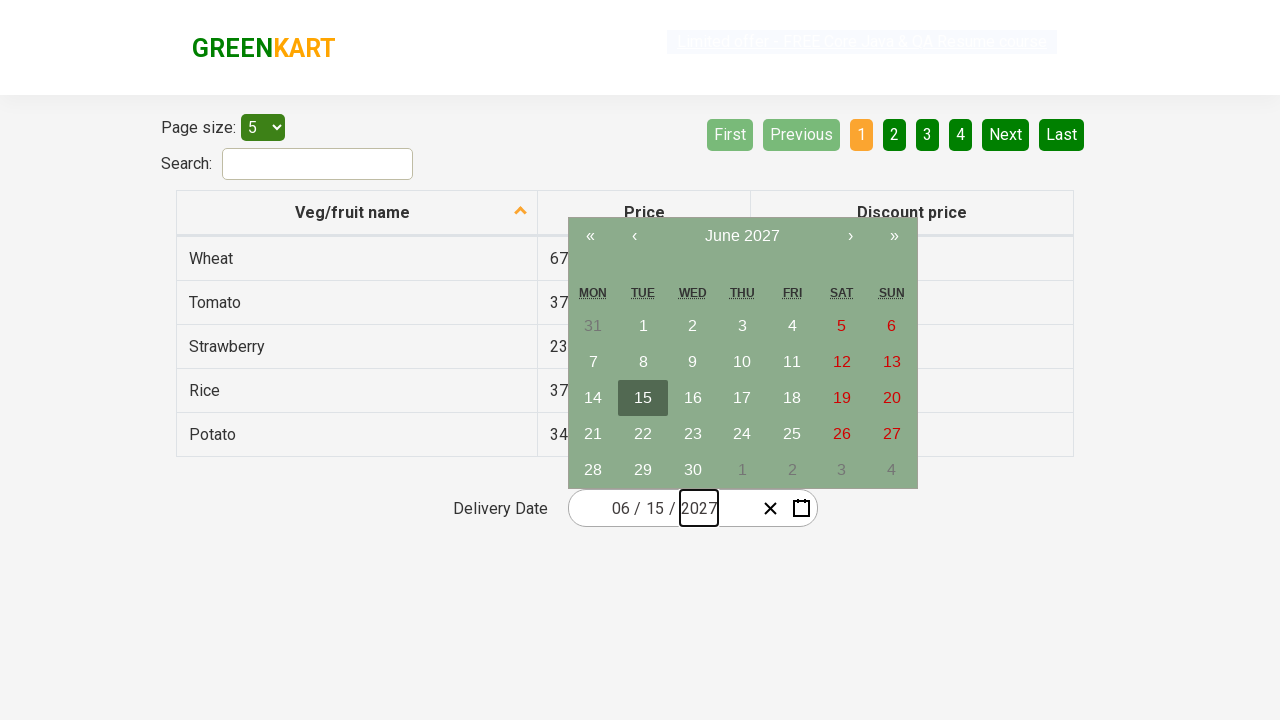